Waits for a price to drop to $100, clicks the book button, then solves a mathematical problem and submits the answer

Starting URL: http://suninjuly.github.io/explicit_wait2.html

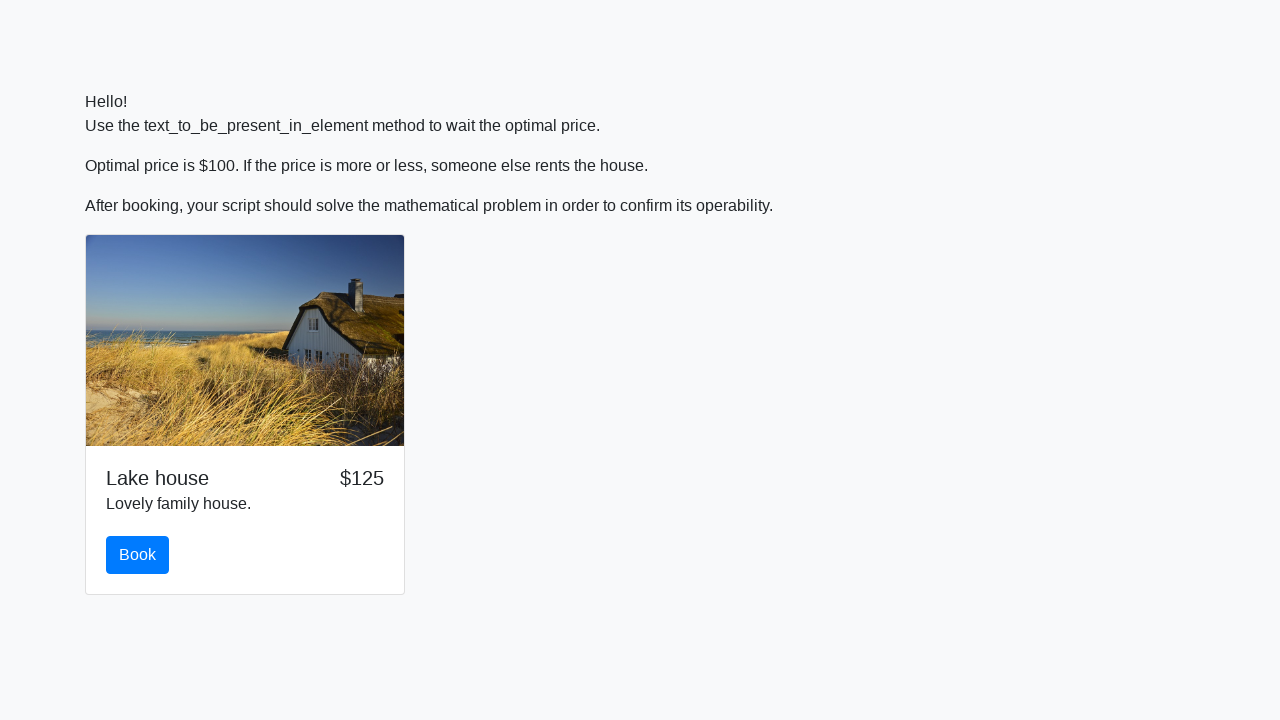

Waited for price to drop to $100
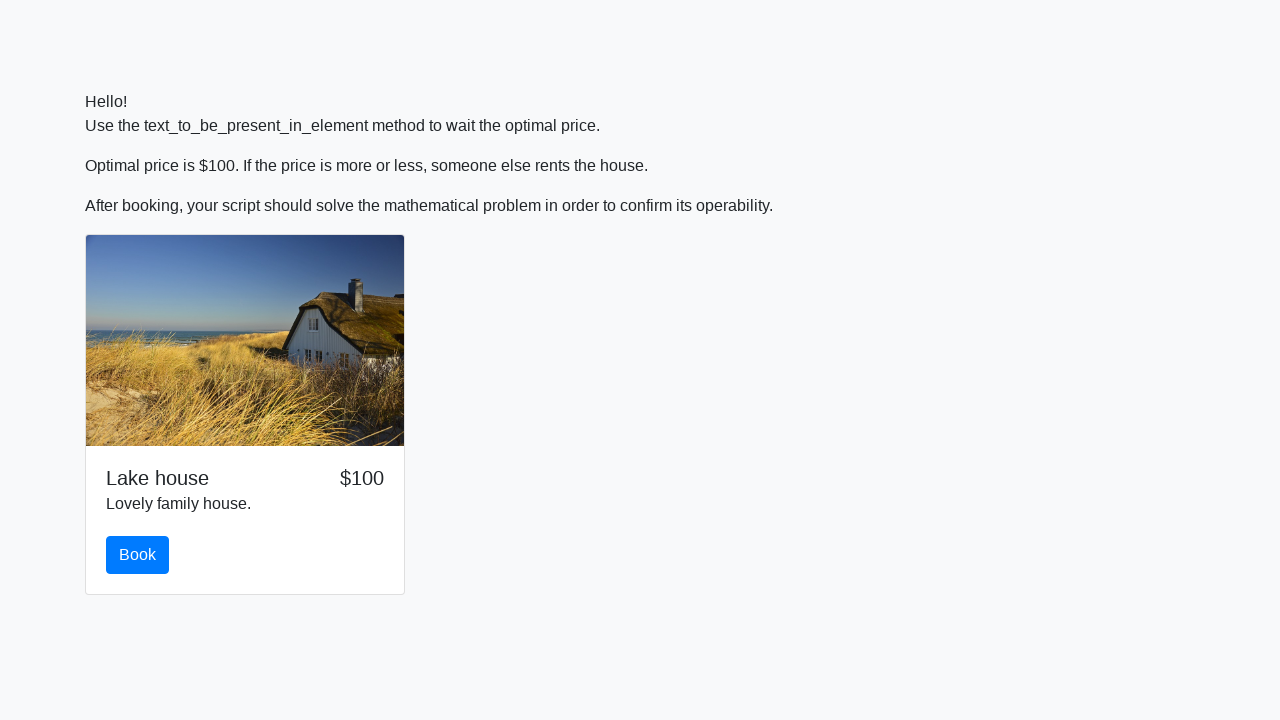

Clicked the book button at (138, 555) on #book
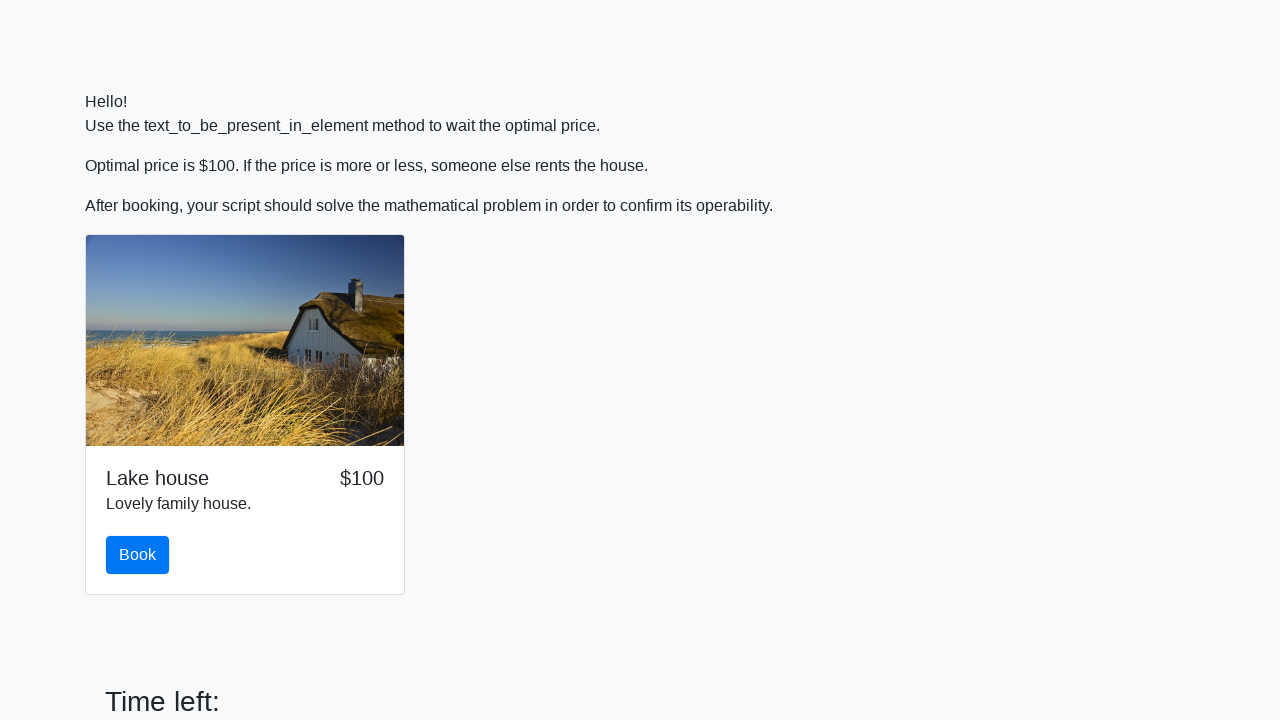

Retrieved input value for calculation: 505
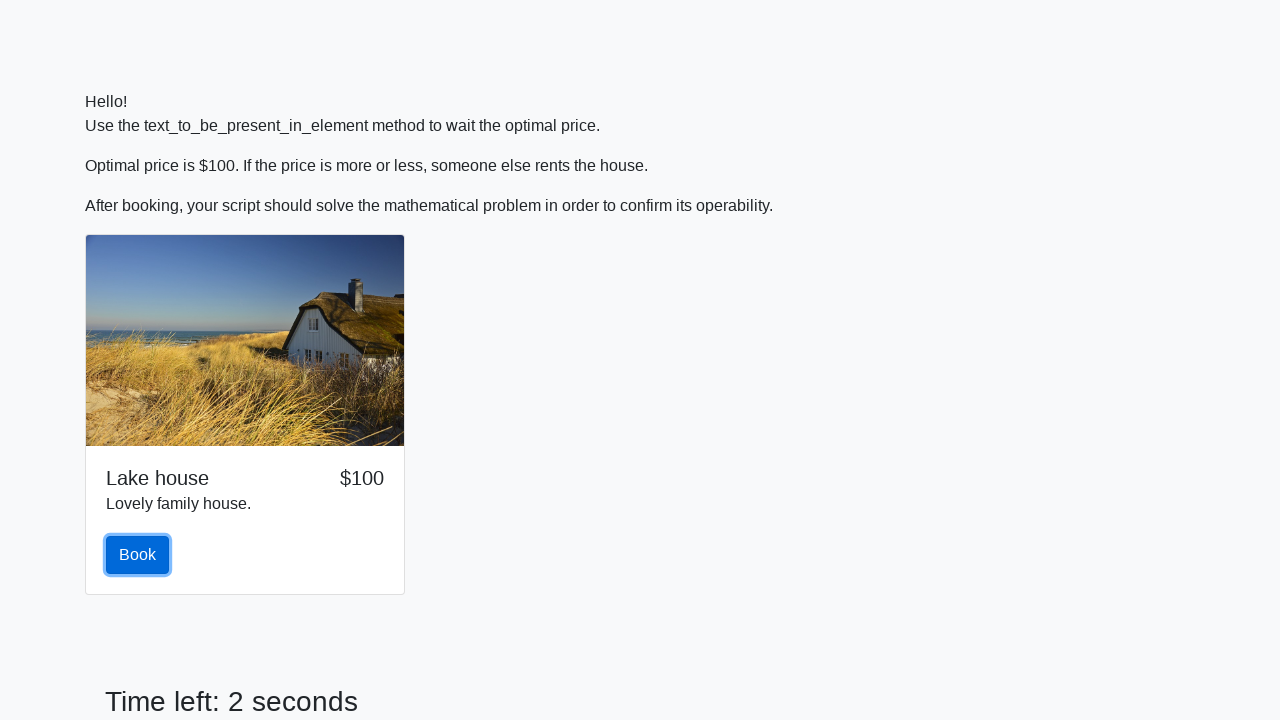

Calculated mathematical solution: 2.1492315865170206
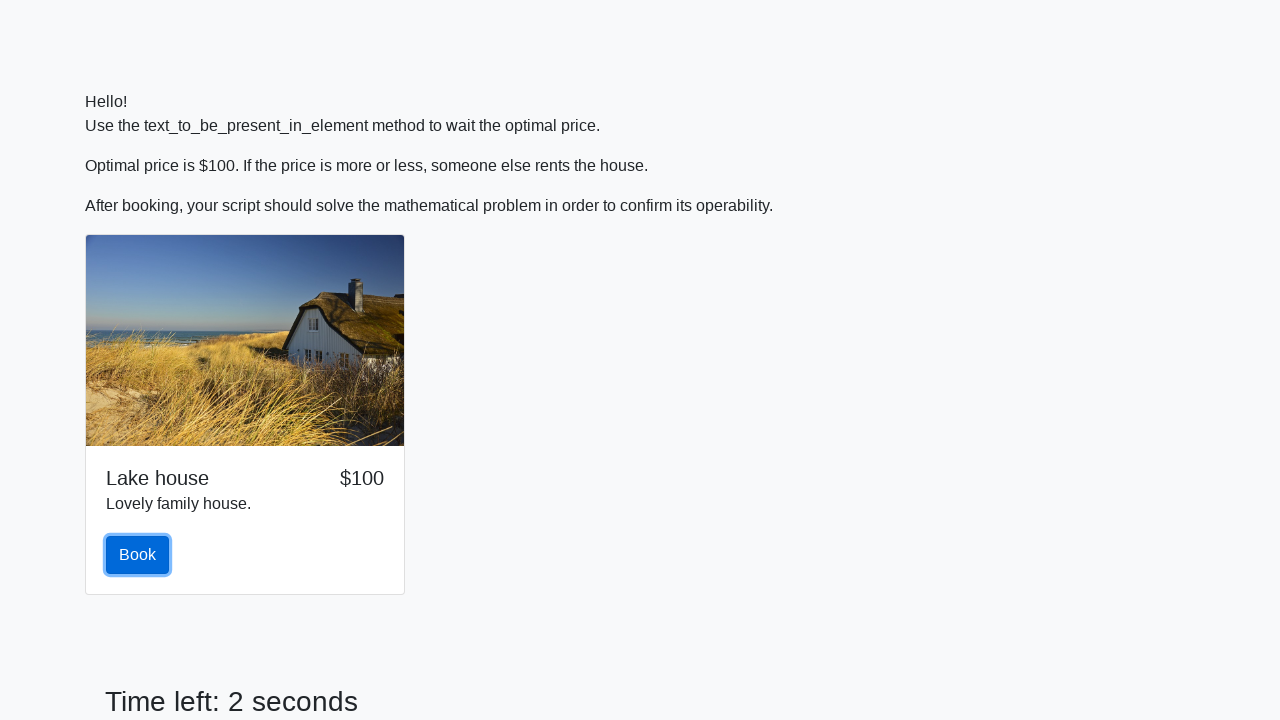

Filled answer field with calculated result on #answer
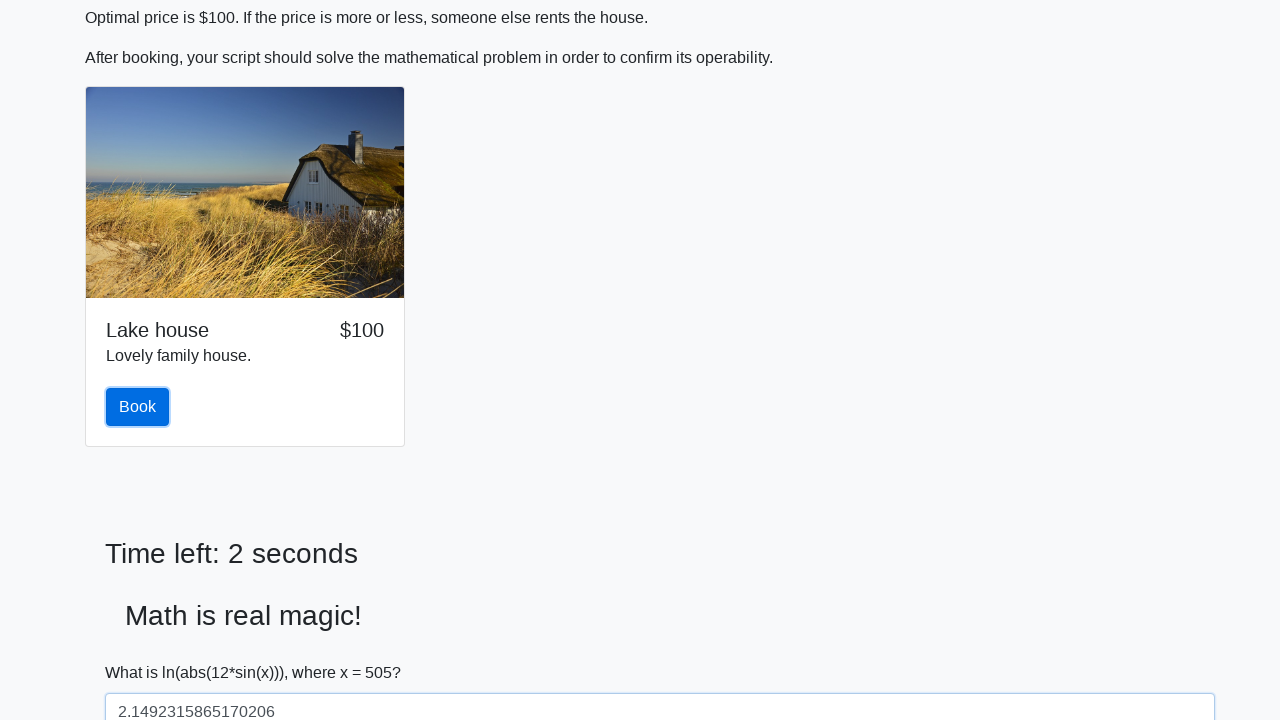

Clicked solve button to submit answer at (143, 651) on #solve
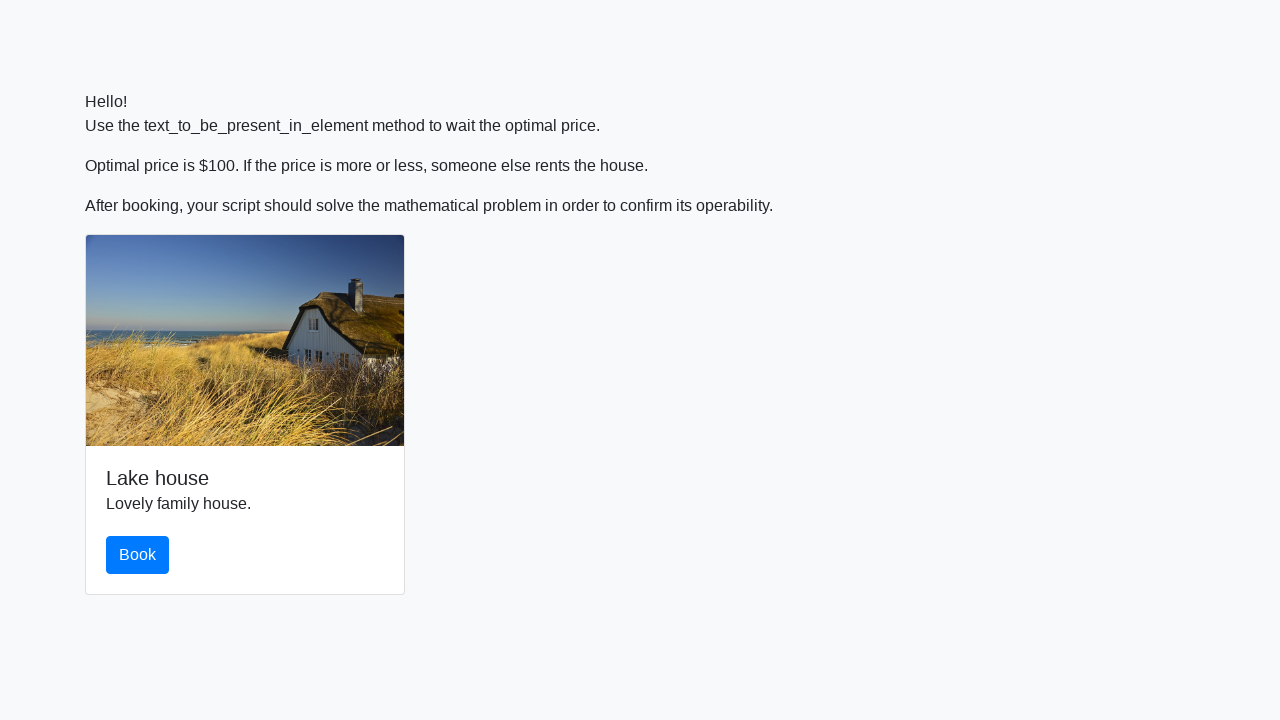

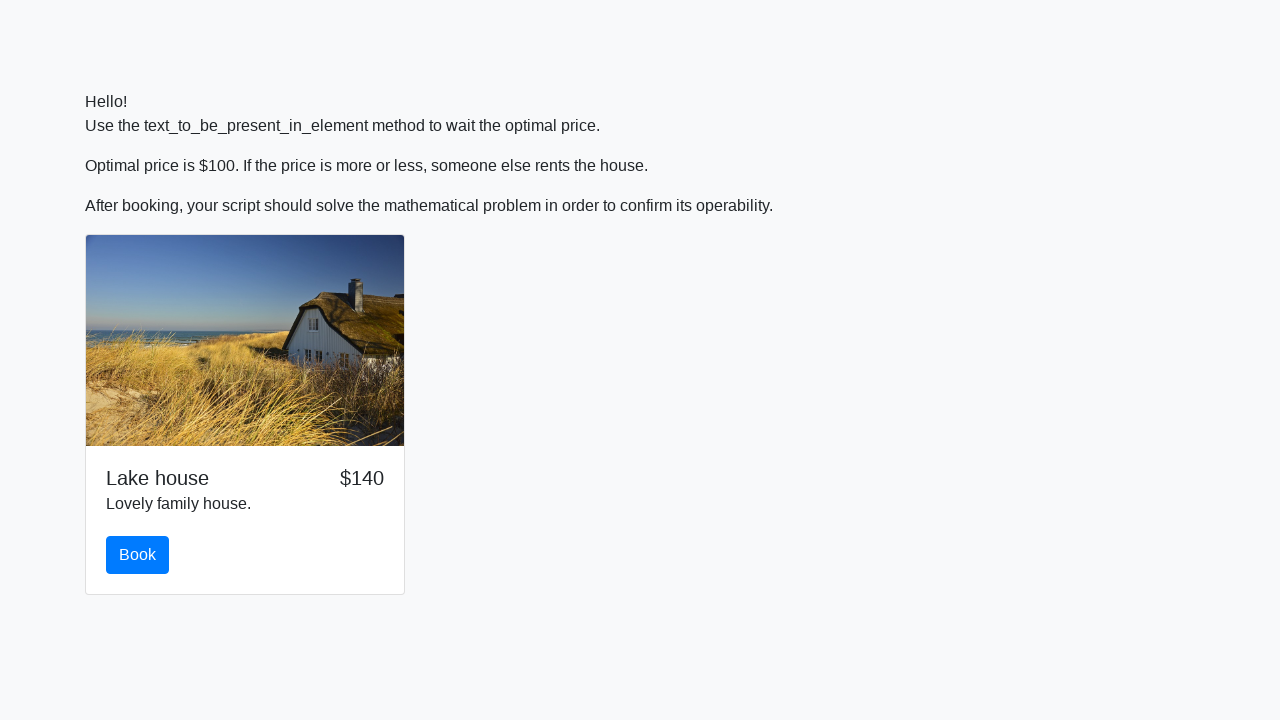